Tests the date picker functionality by clearing the input field and entering a specific date value

Starting URL: https://demoqa.com/date-picker

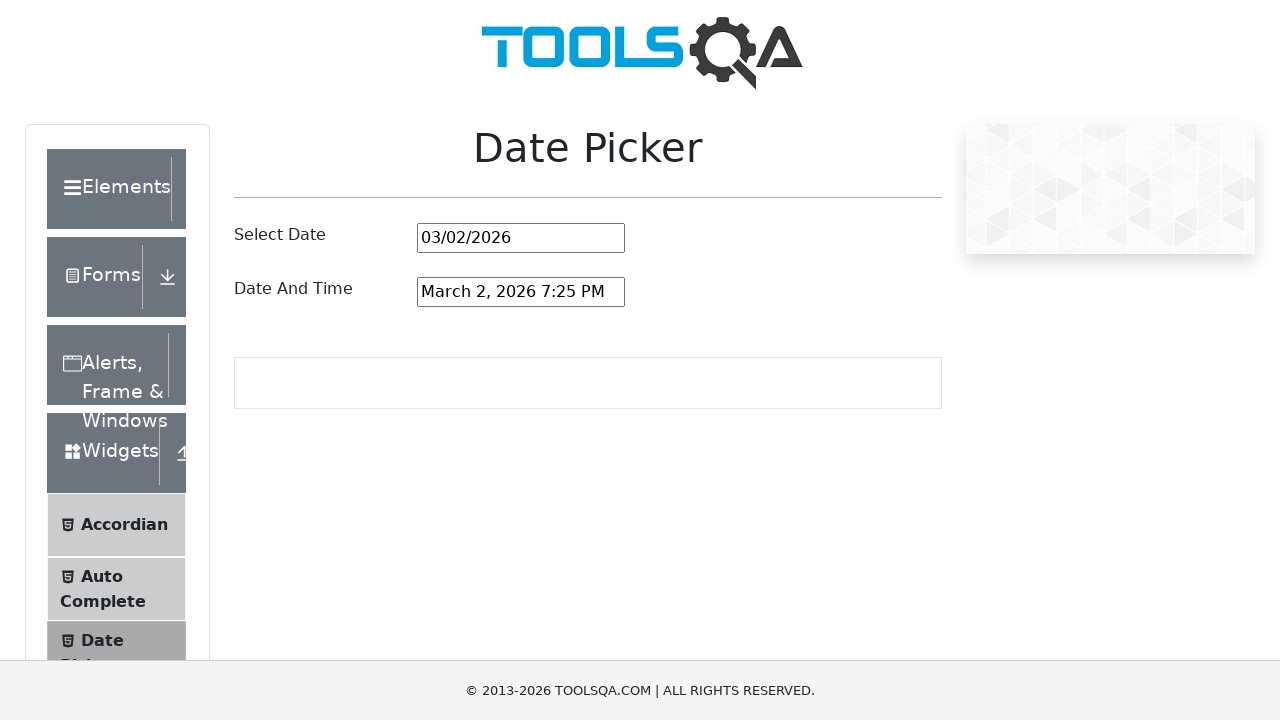

Triple-clicked date picker input to select all text at (521, 238) on #datePickerMonthYearInput
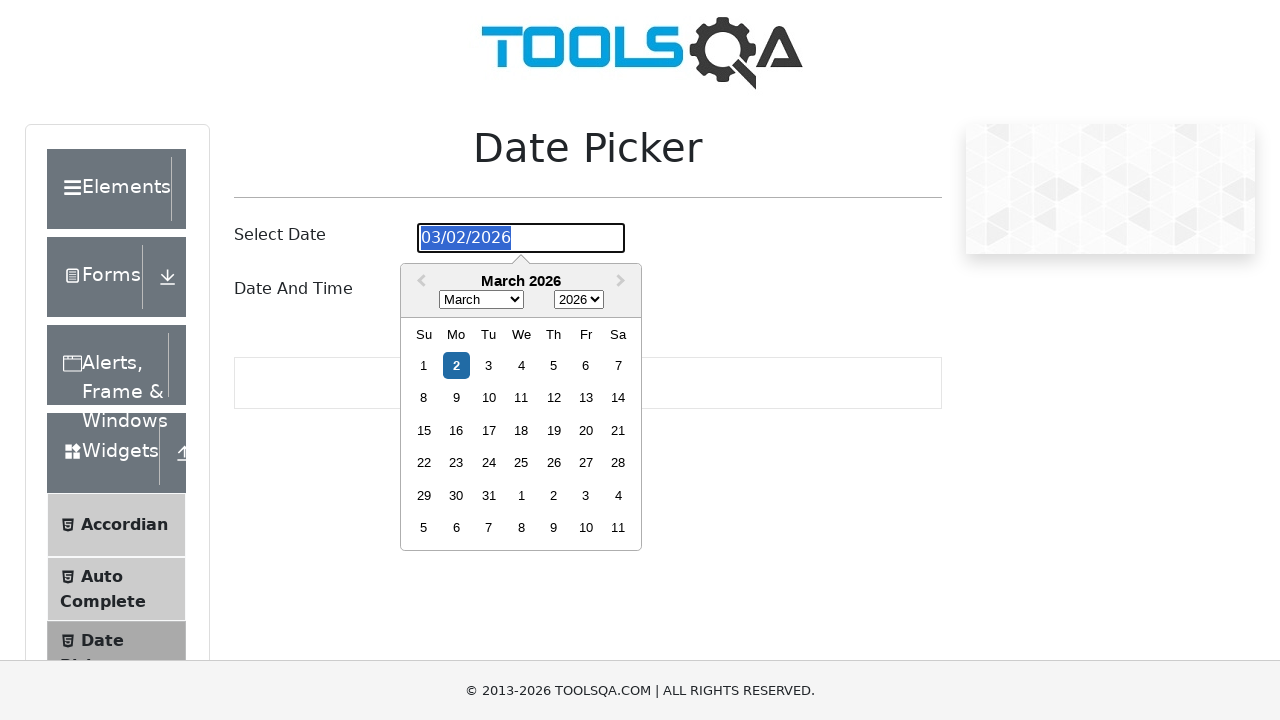

Filled date picker input with '08/25/2025' on #datePickerMonthYearInput
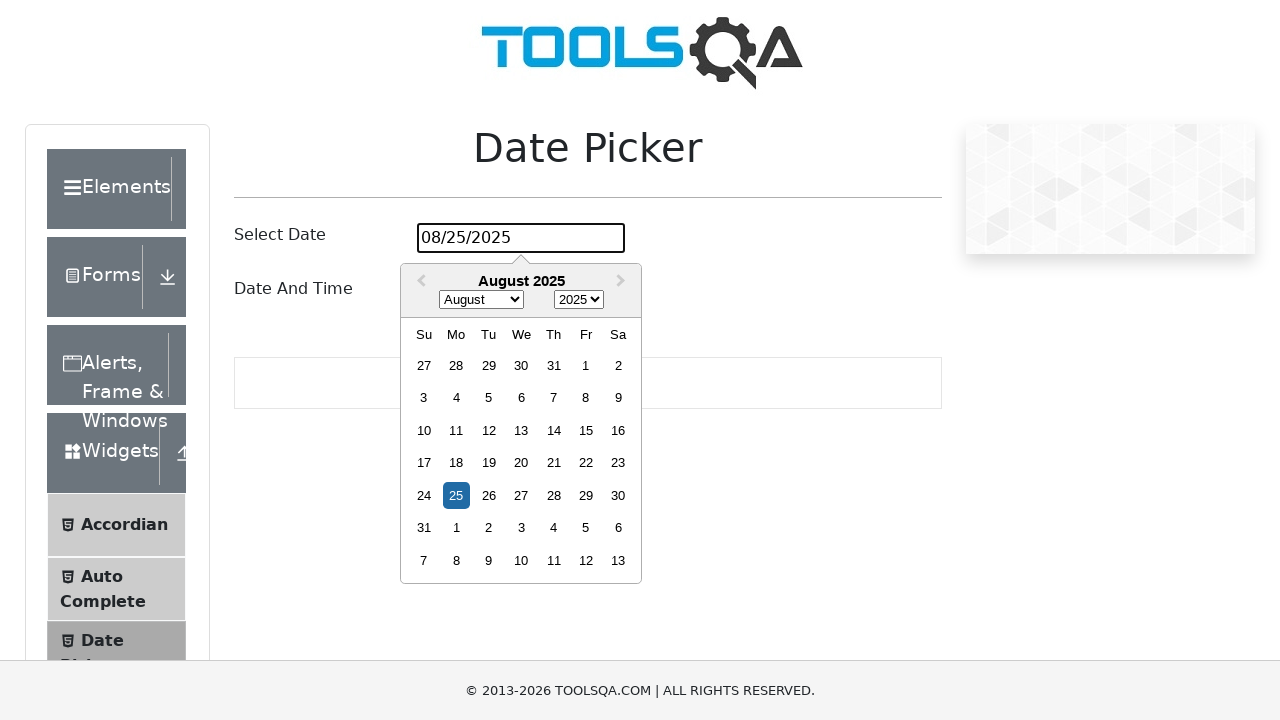

Pressed Enter to confirm the date selection on #datePickerMonthYearInput
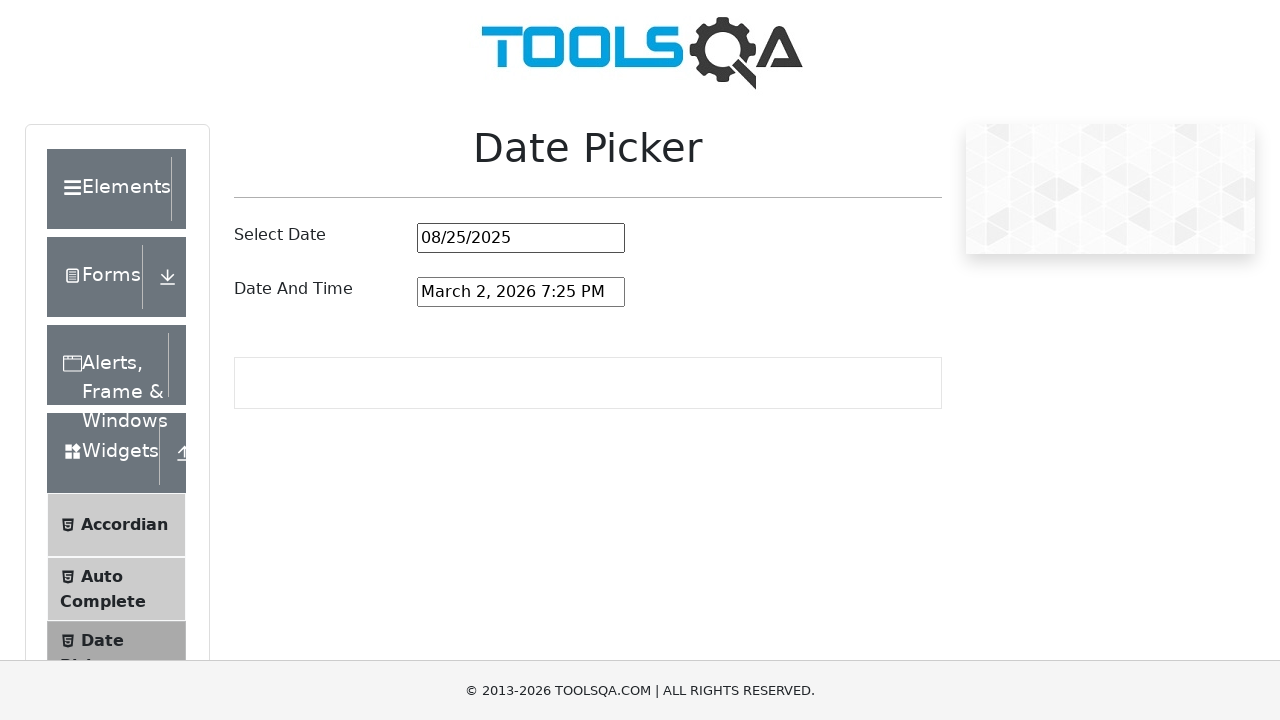

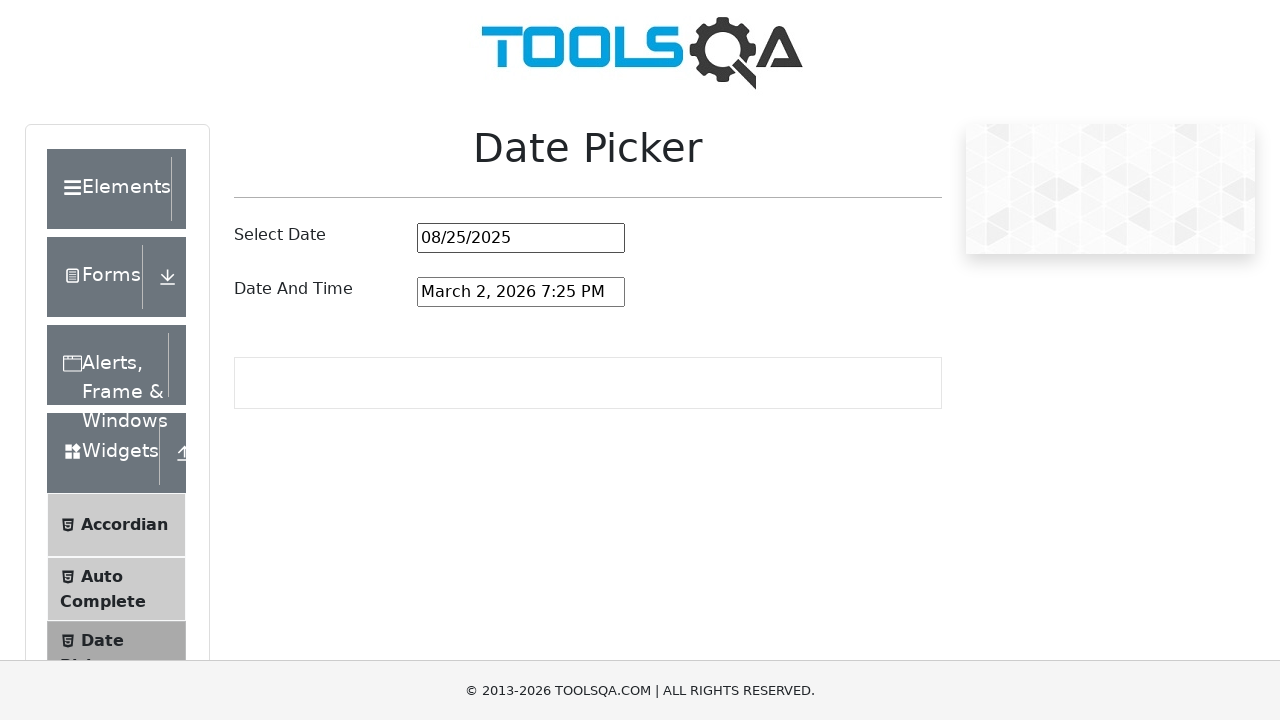